Tests navigation functionality by clicking a link to jQuery UI site, navigating back, and verifying the page title

Starting URL: https://omayo.blogspot.com/

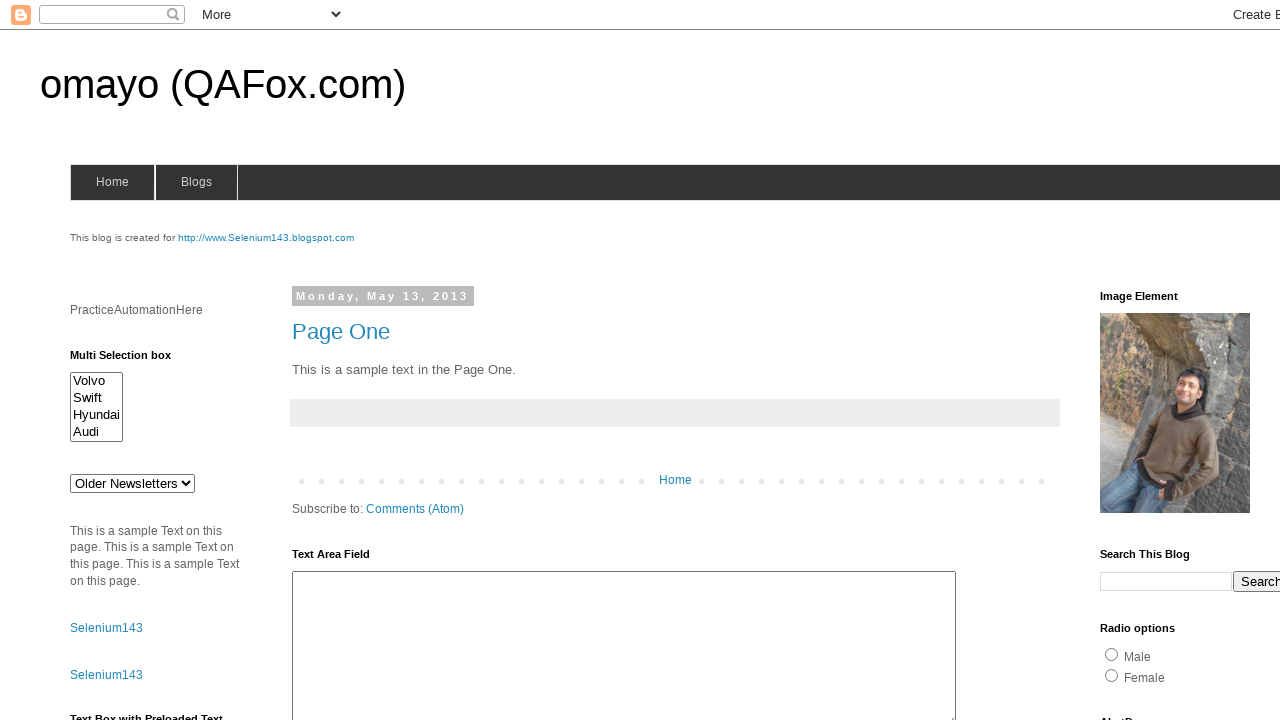

Clicked on jqueryui link at (1137, 360) on a:has-text('jqueryui')
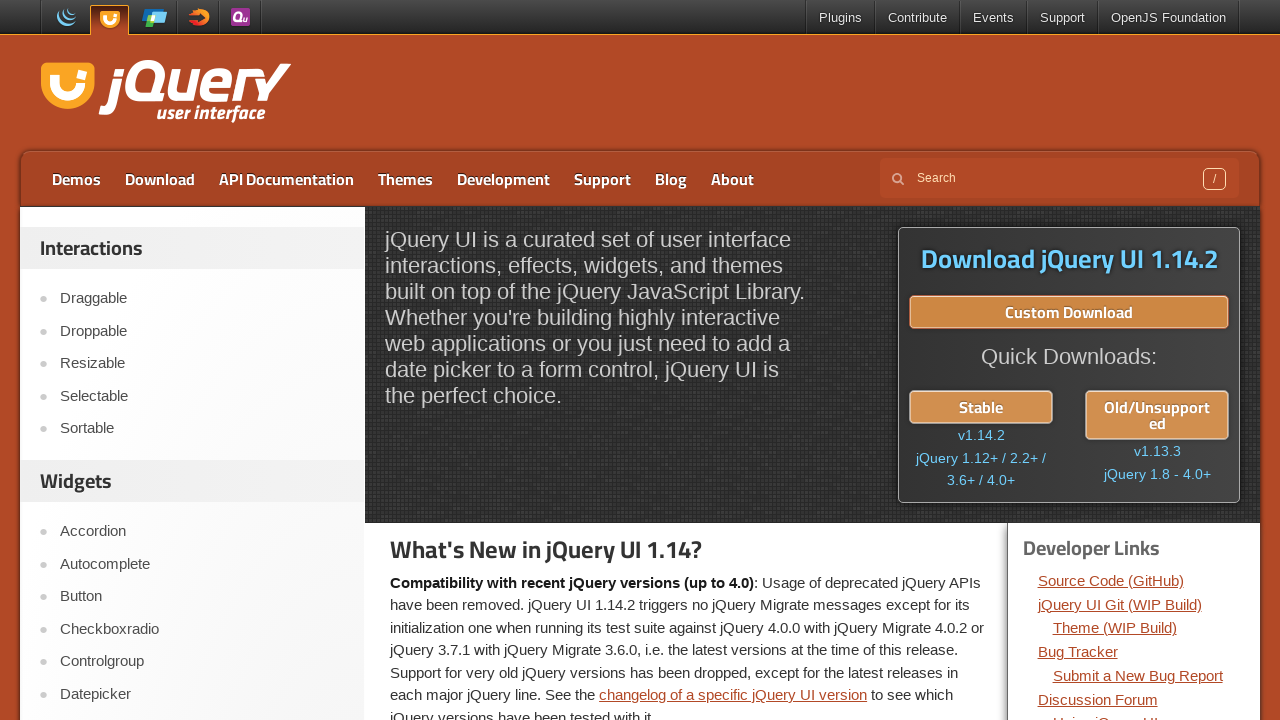

Navigated back to the original page
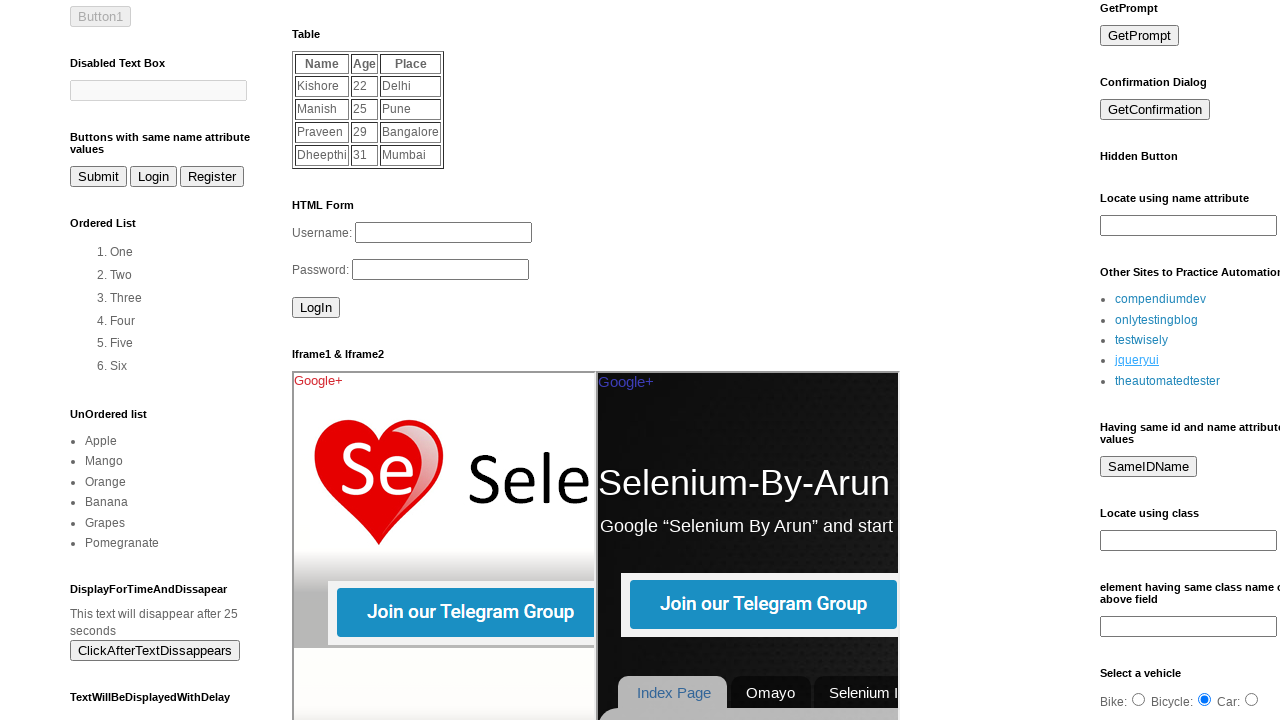

Retrieved page title
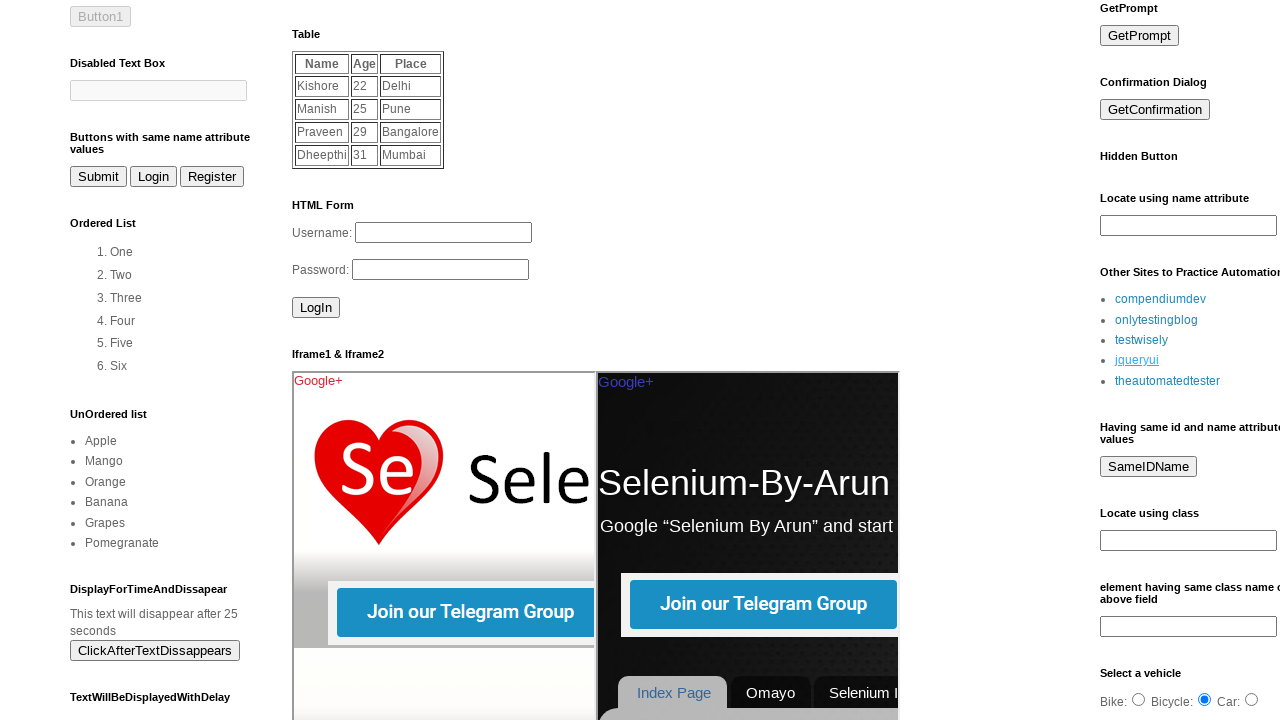

Verified correct page title: 'omayo (qafox.com)'
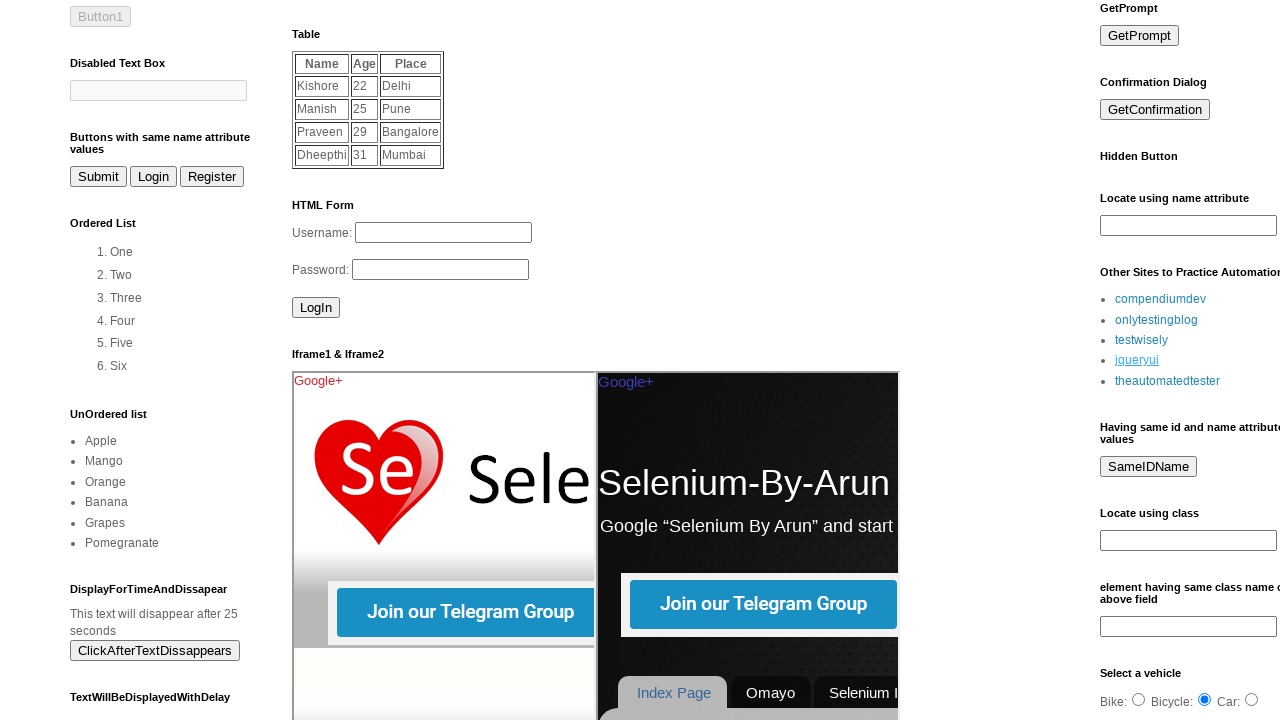

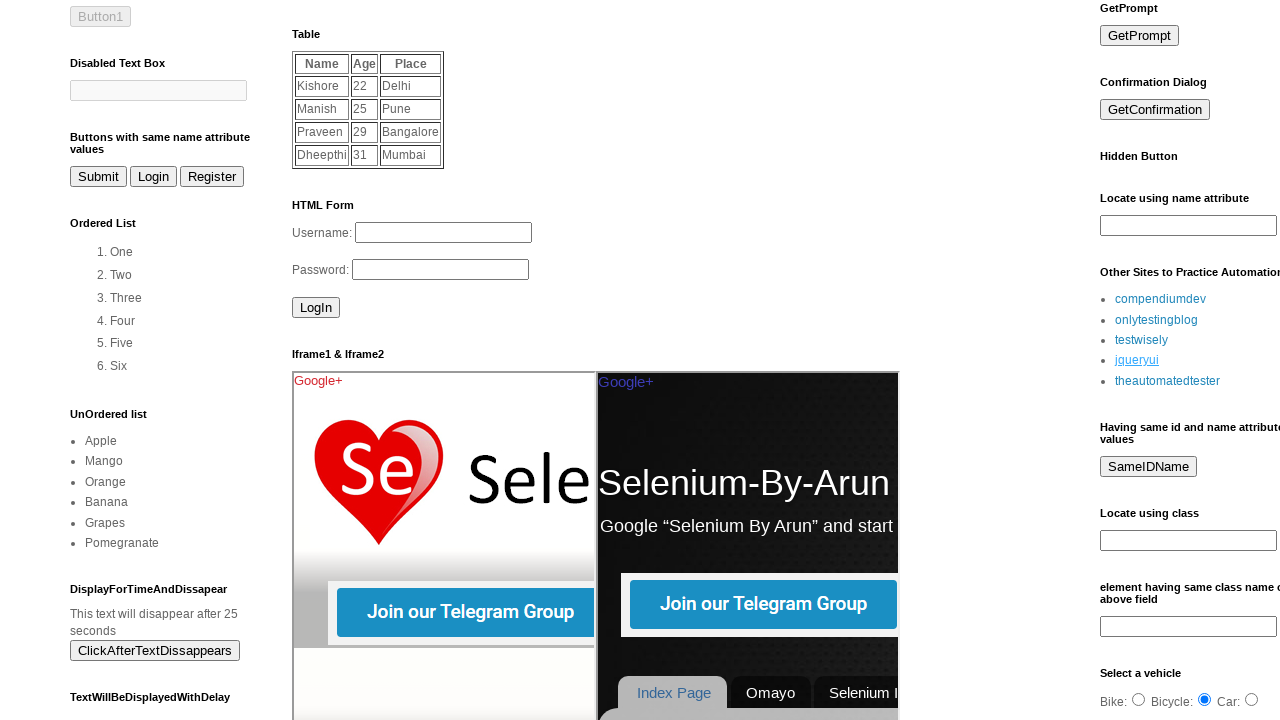